Tests multi-window handling by clicking a Twitter social media link on the OrangeHRM page and waiting for a new window/tab to open

Starting URL: https://opensource-demo.orangehrmlive.com/web/index.php/auth/login

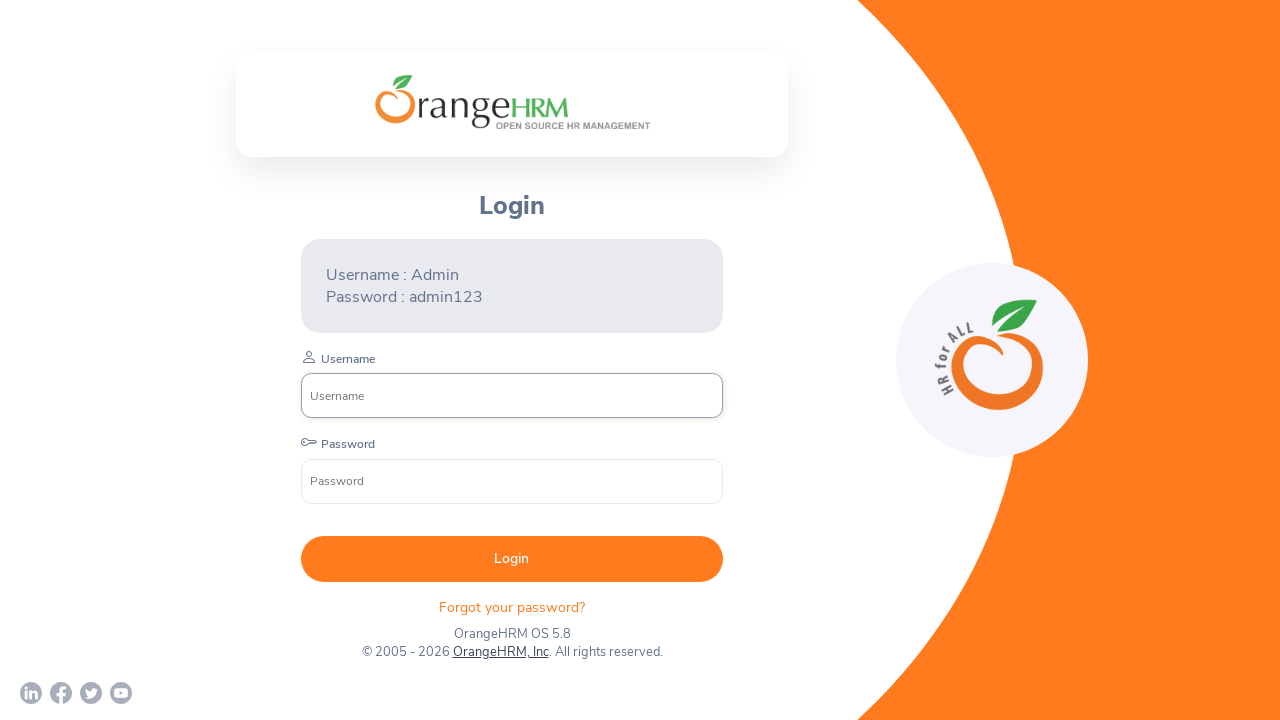

OrangeHRM login page loaded and network idle
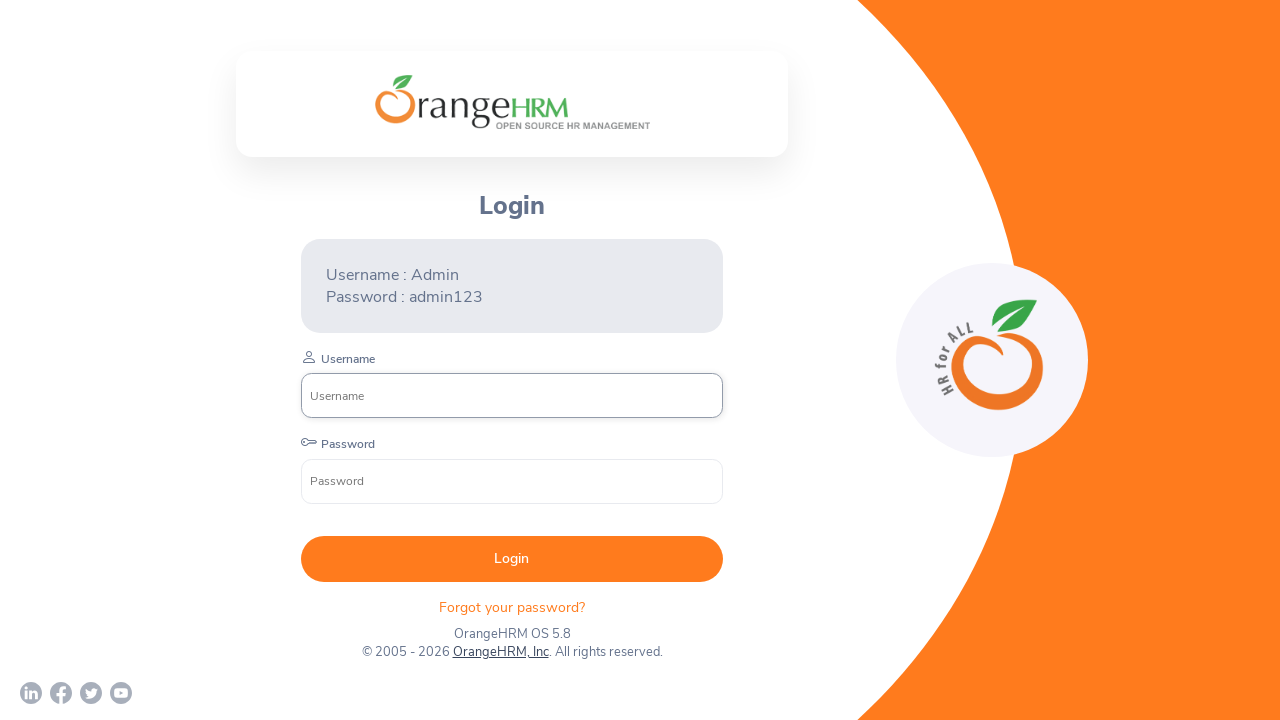

Clicked Twitter social media link at (91, 693) on a[href*='twitter.com']
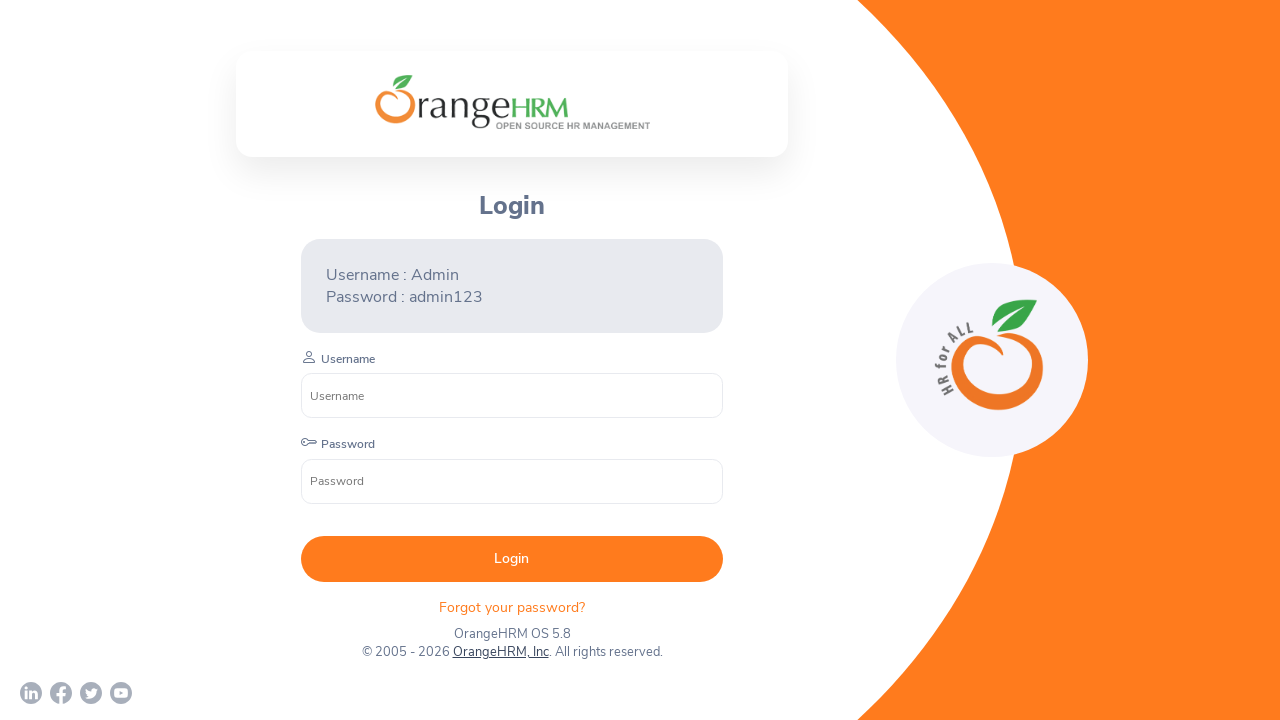

New window/tab opened for Twitter link
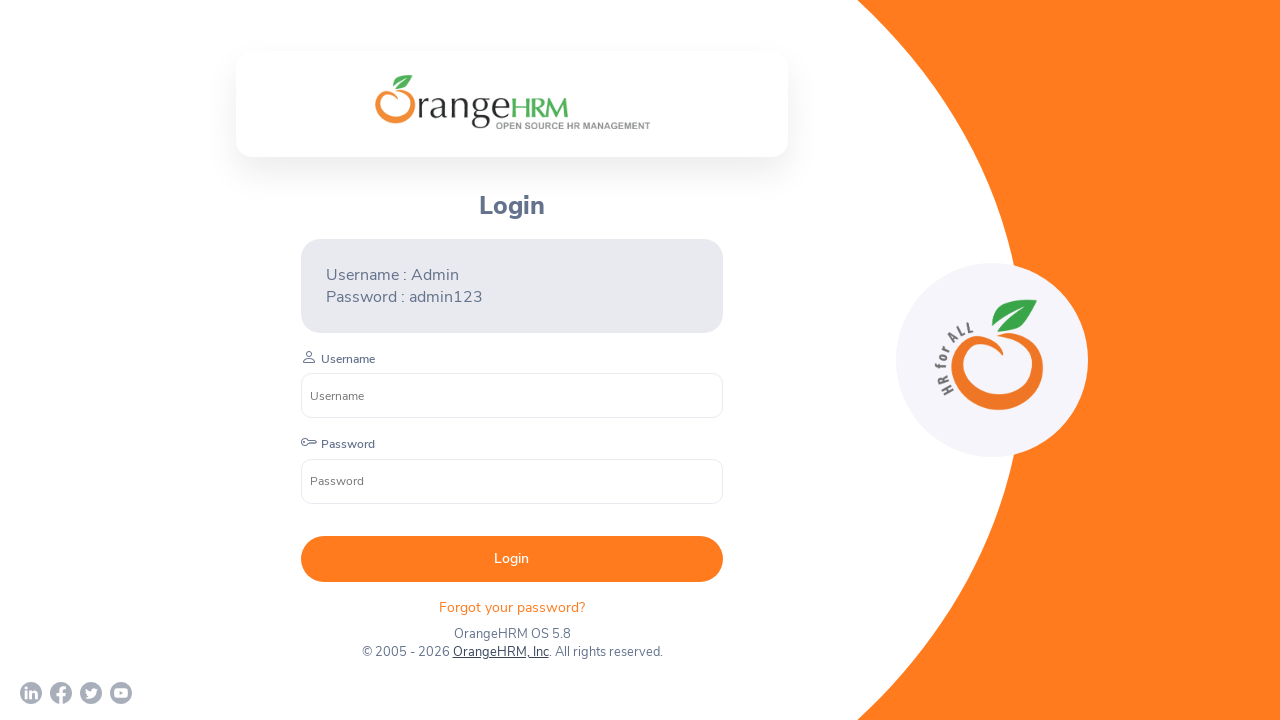

New Twitter page loaded with DOM content
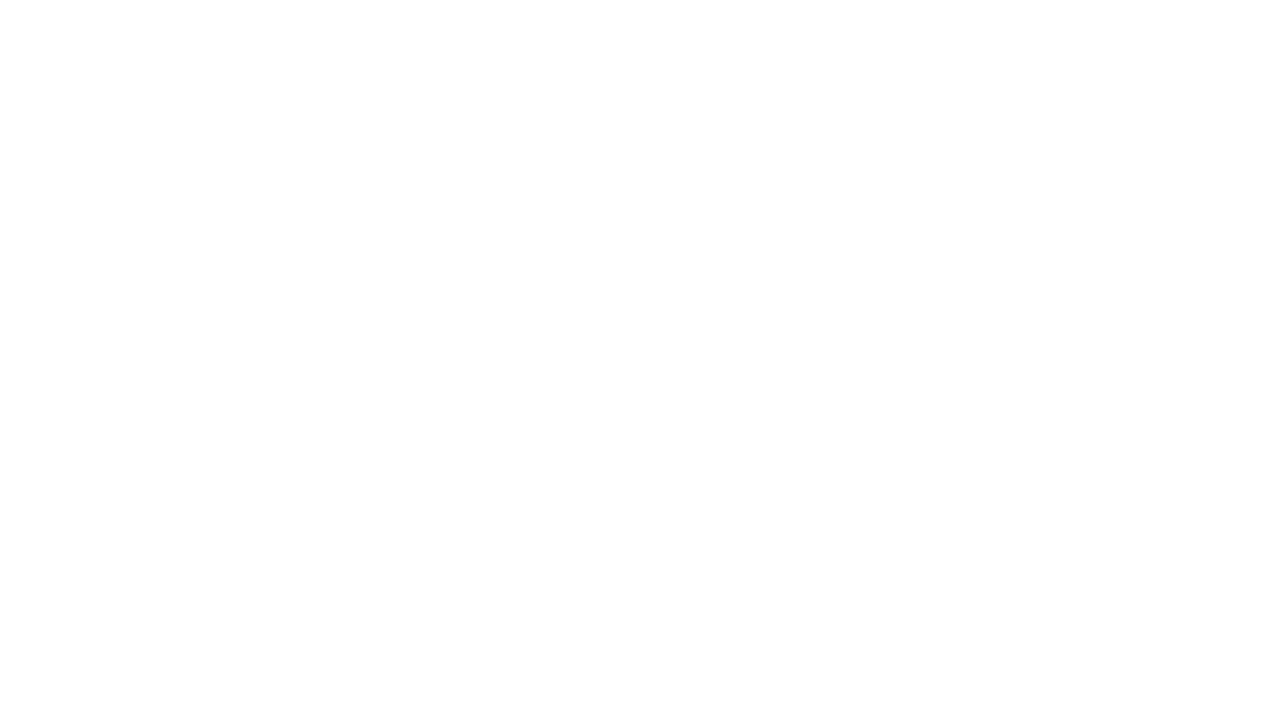

Retrieved all open pages from context
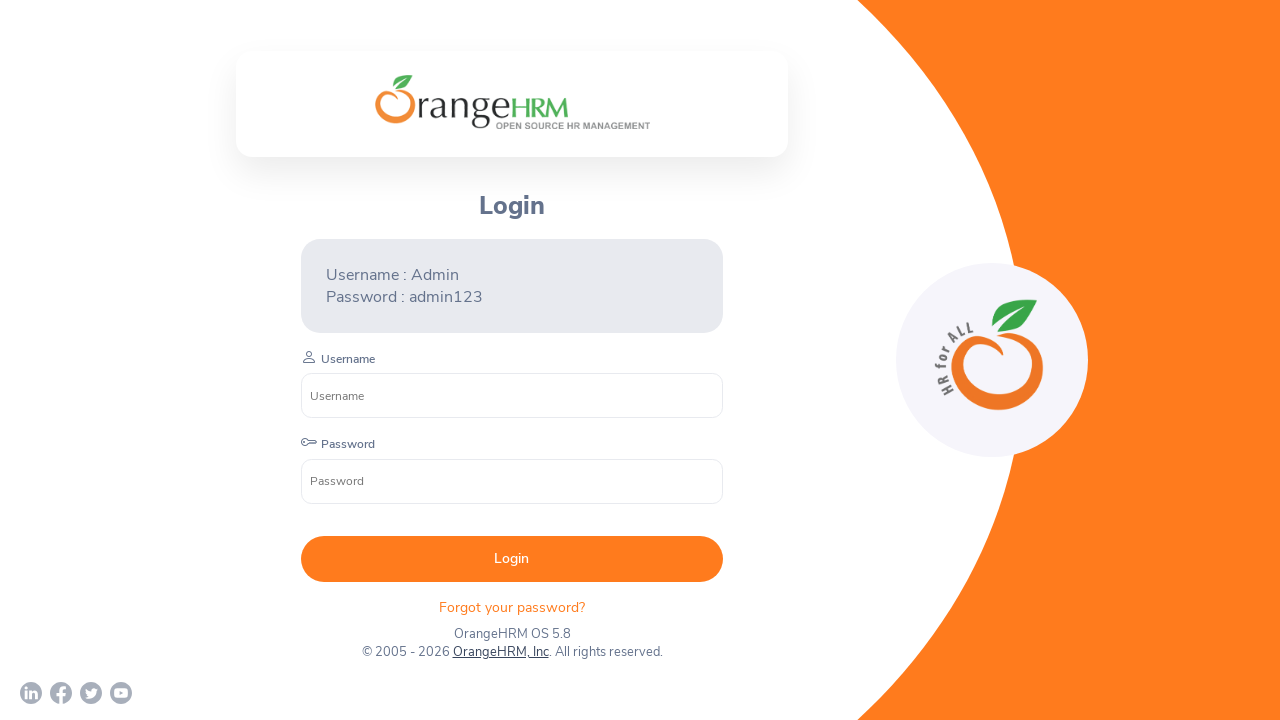

Identified parent page (OrangeHRM) and child page (Twitter)
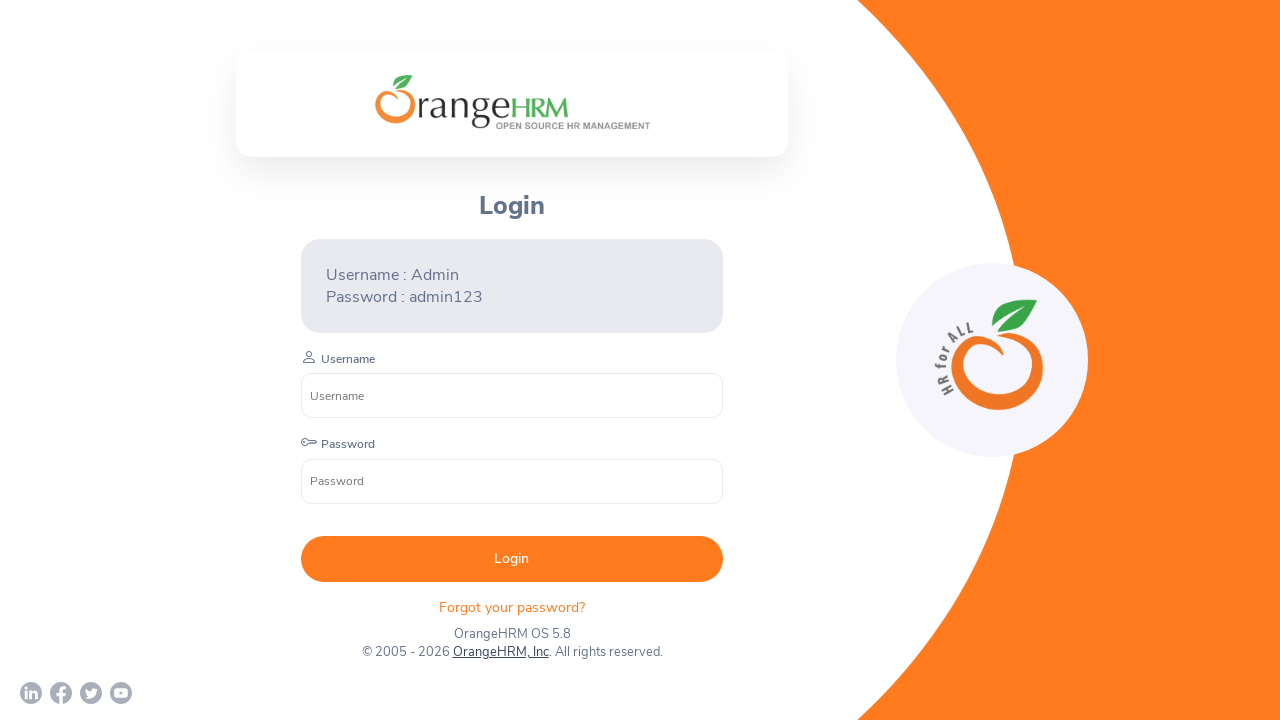

Verified that exactly 2 windows/tabs are open
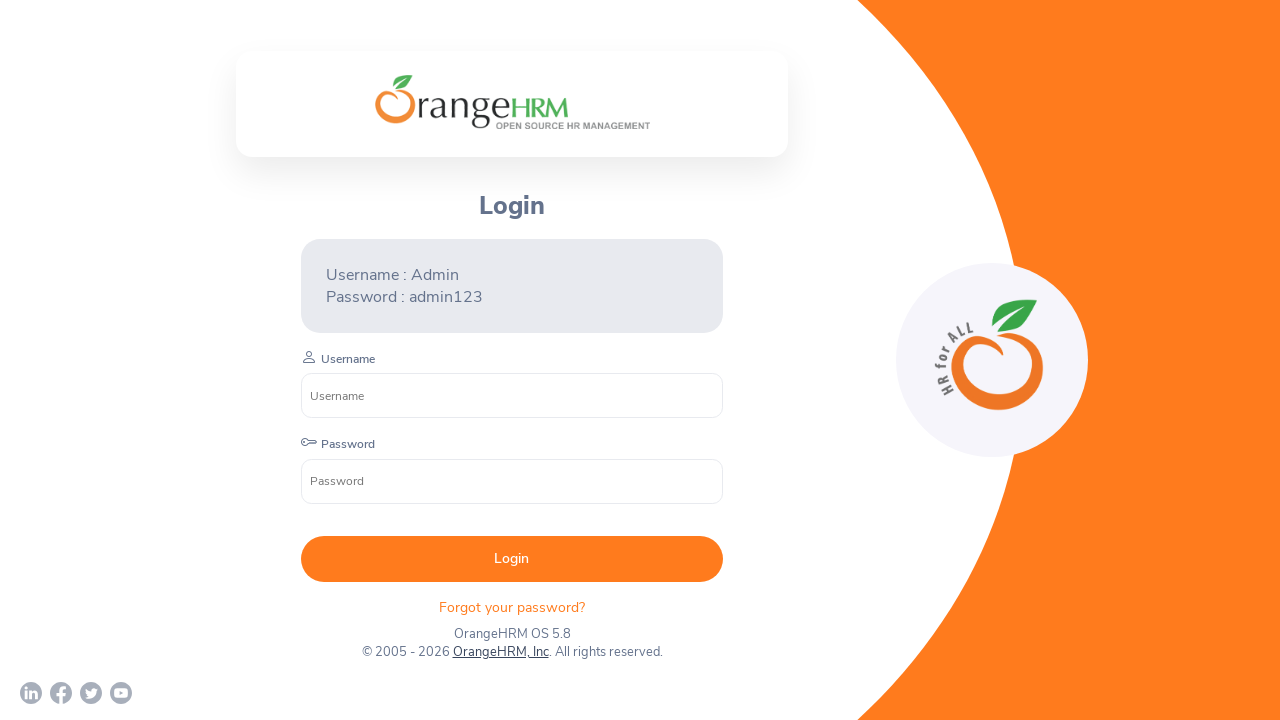

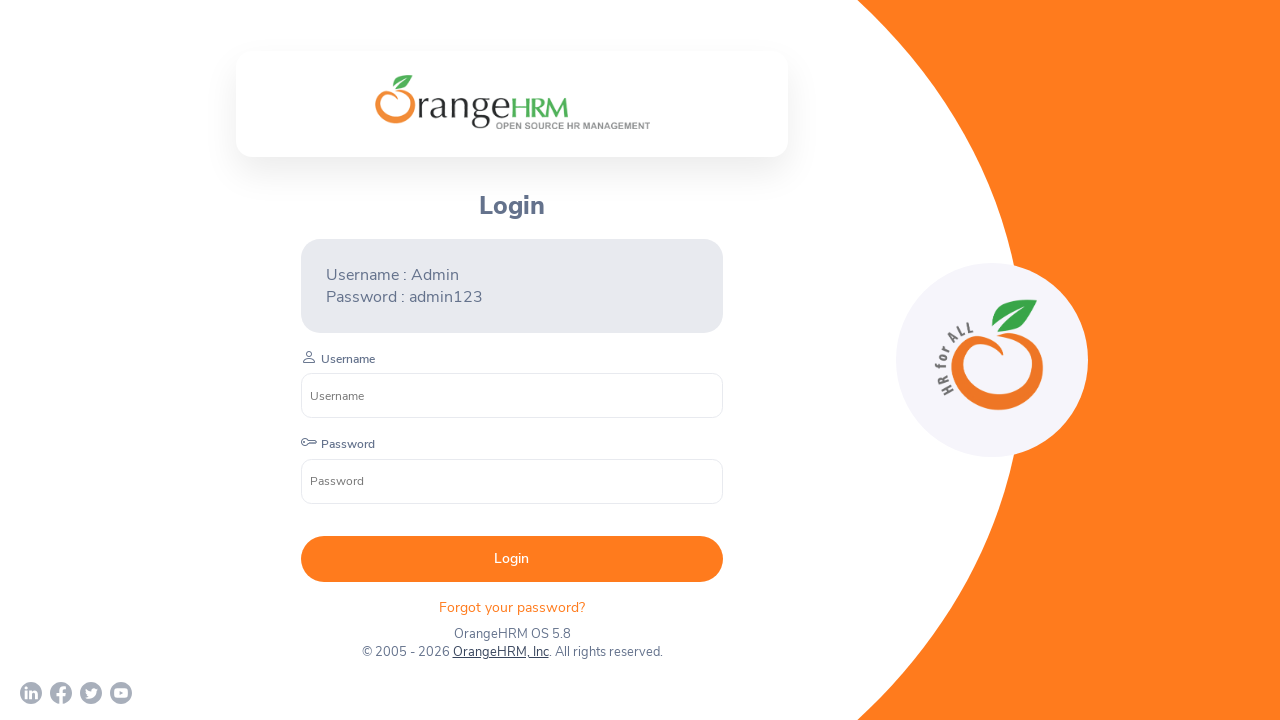